Navigates to Fast.com speed test page and waits for the speed test to complete and display results

Starting URL: https://fast.com/

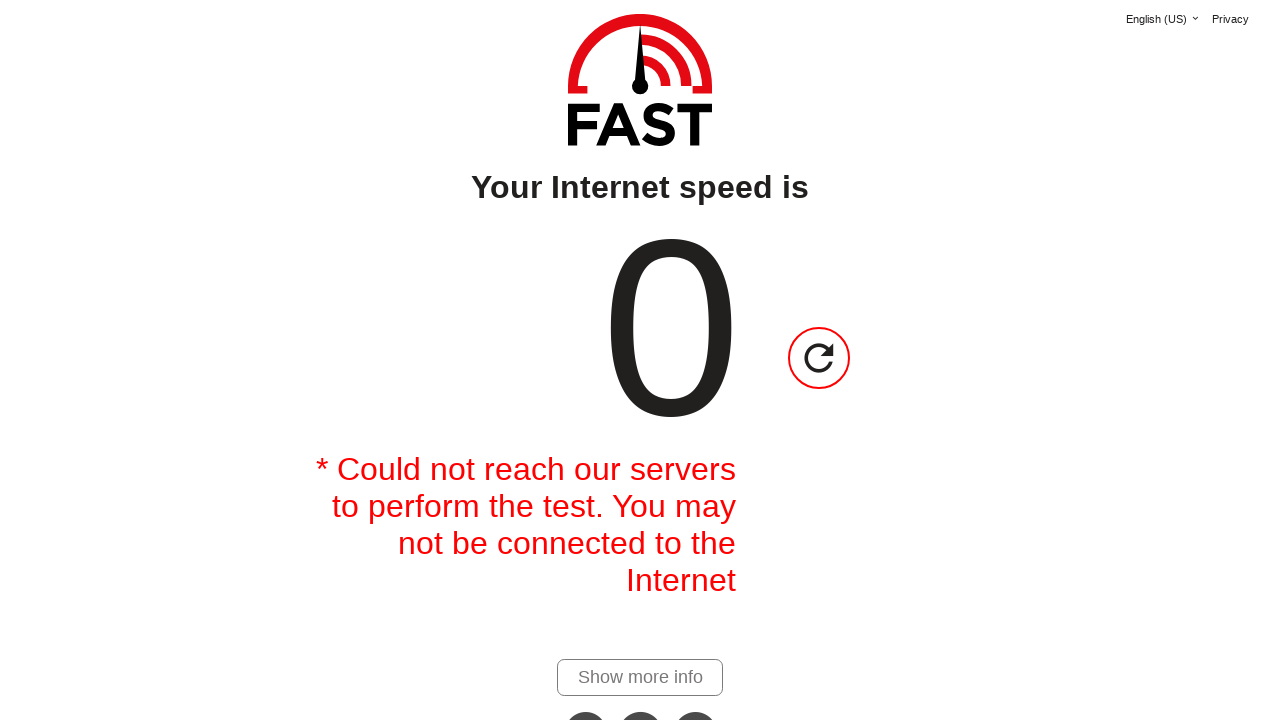

Navigated to Fast.com speed test page
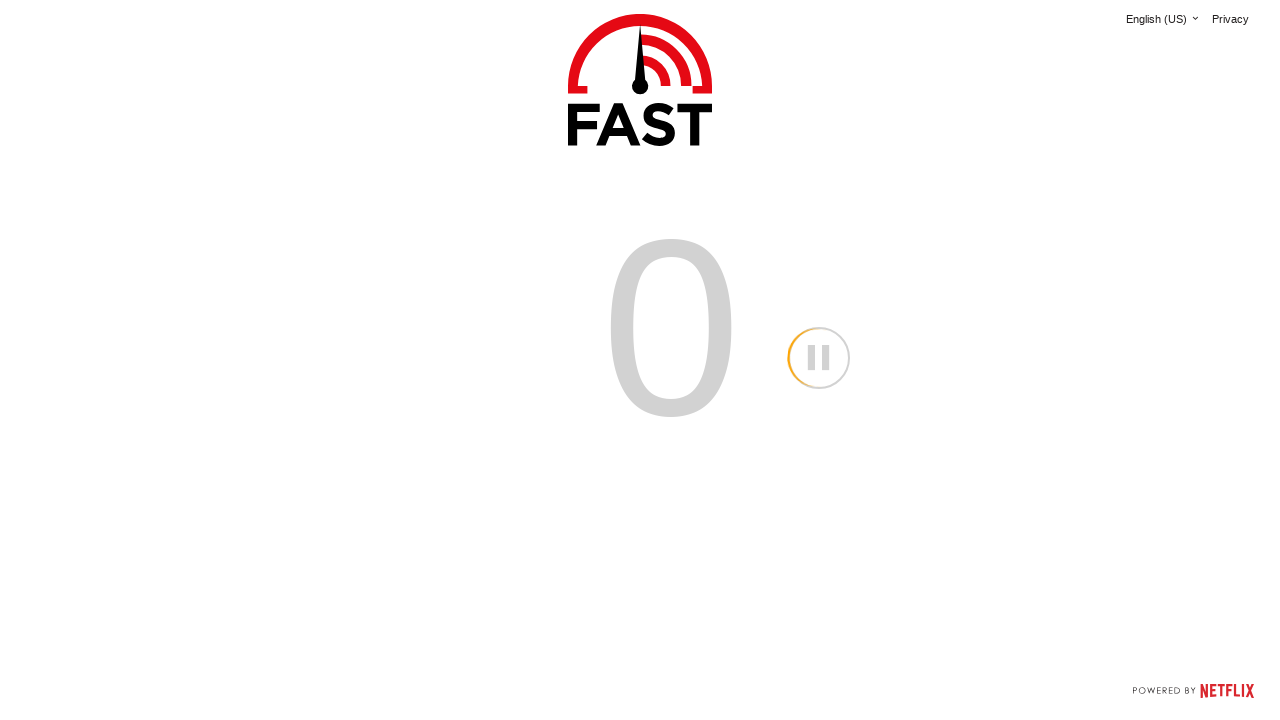

Speed value element became visible
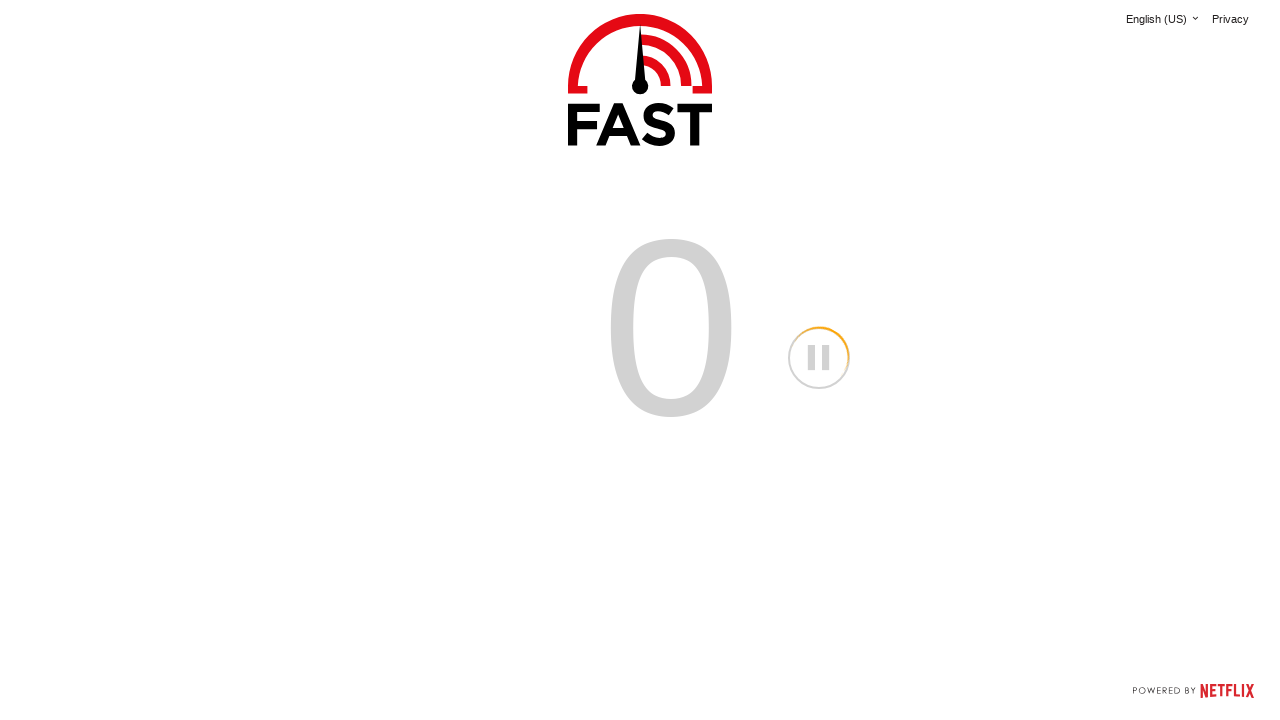

Waited 5 seconds for speed test to complete
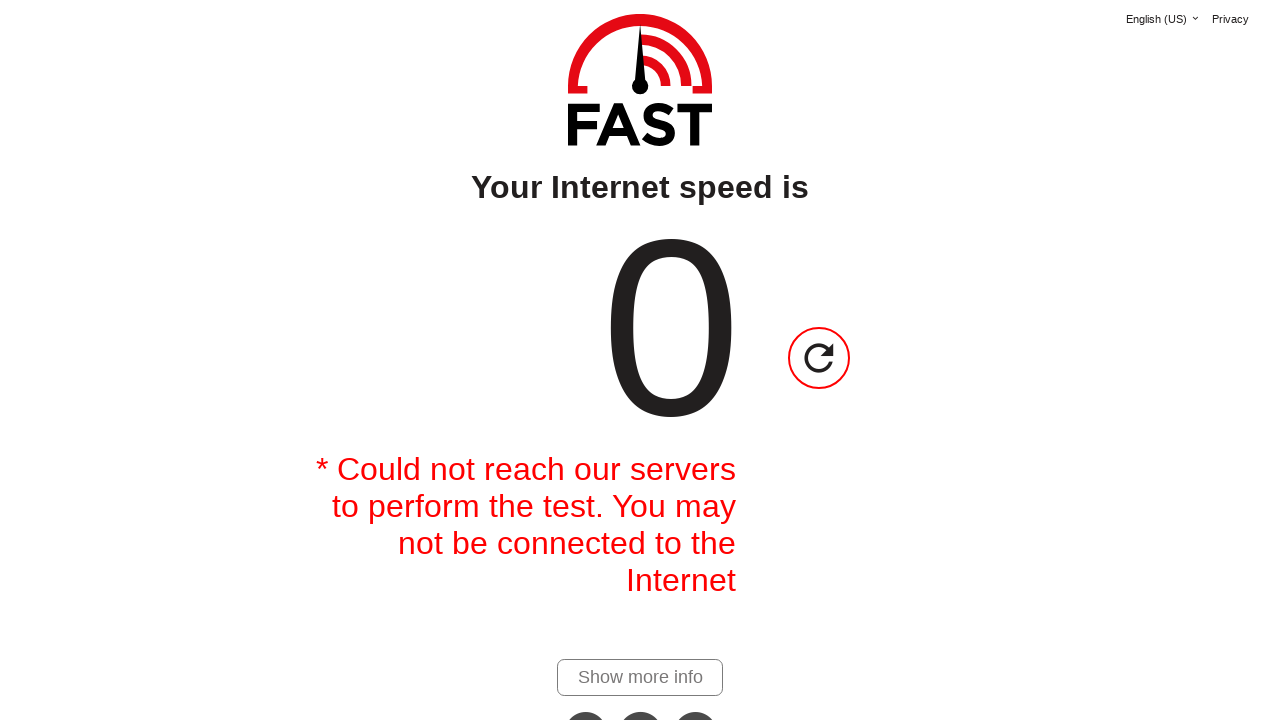

Speed test completed and results displayed with numeric value
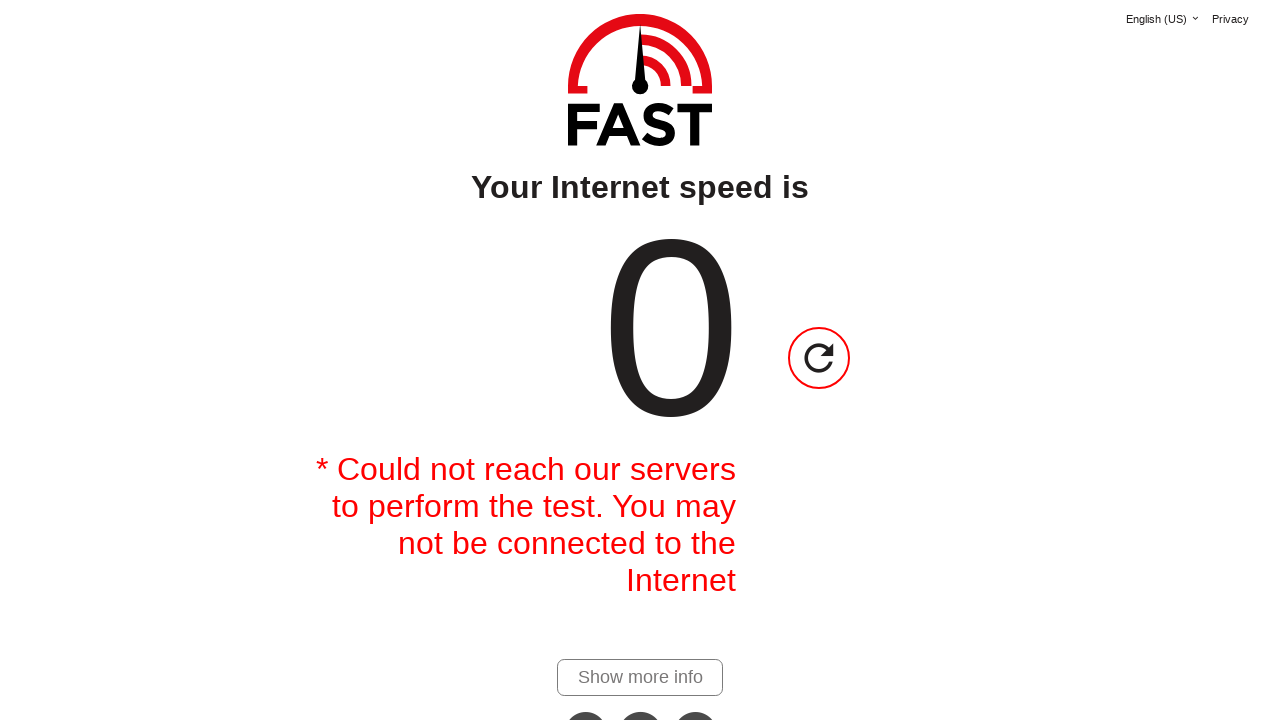

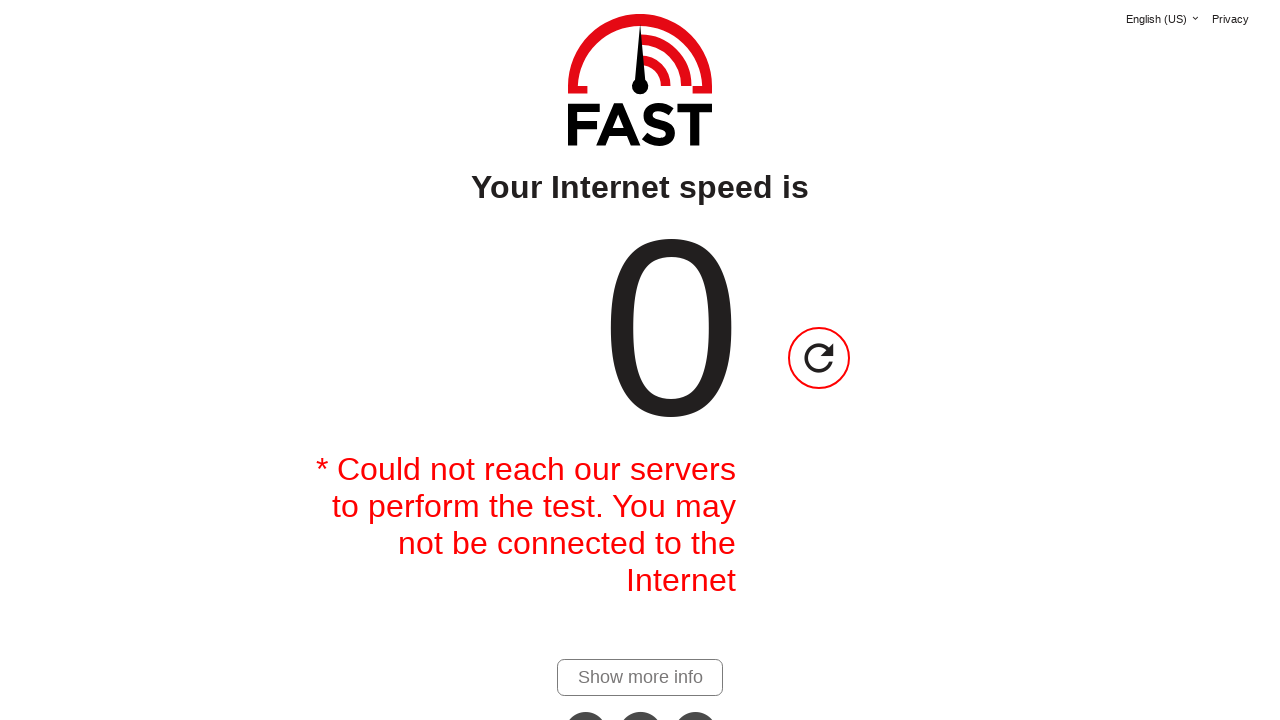